Tests that the toggle-all checkbox updates state when individual items are completed or cleared

Starting URL: https://demo.playwright.dev/todomvc

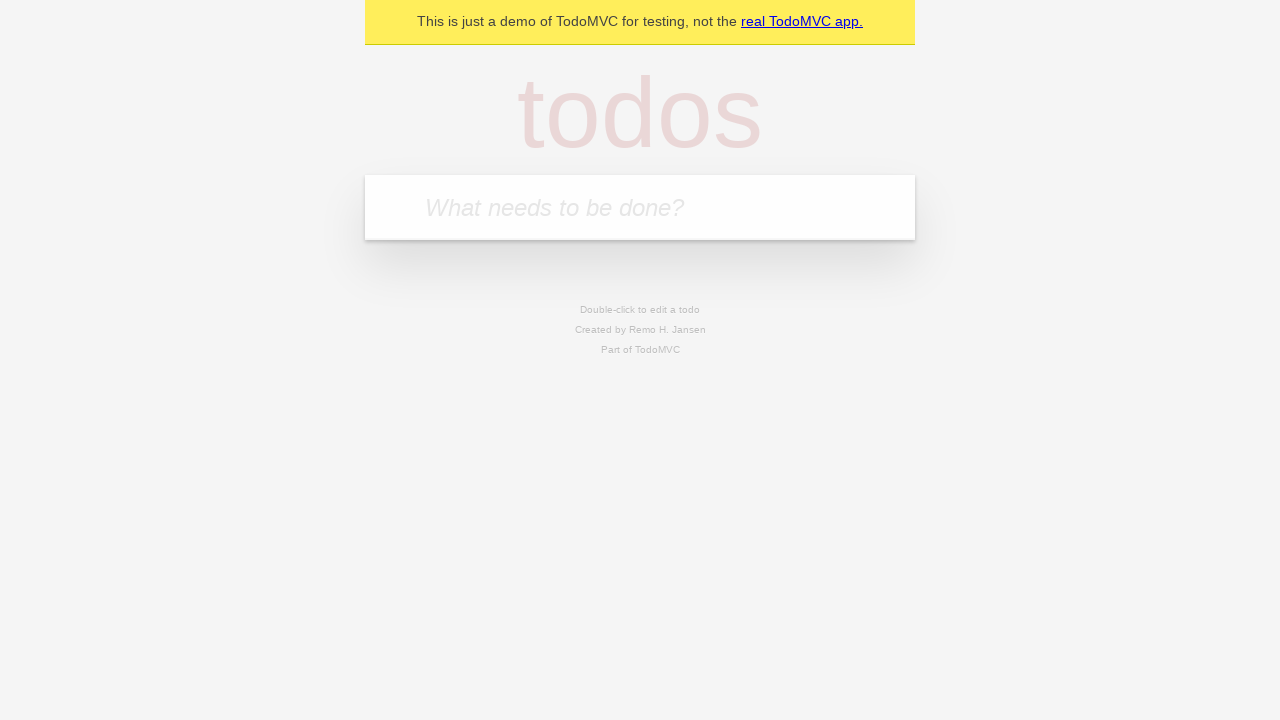

Filled todo input with 'buy some cheese' on internal:attr=[placeholder="What needs to be done?"i]
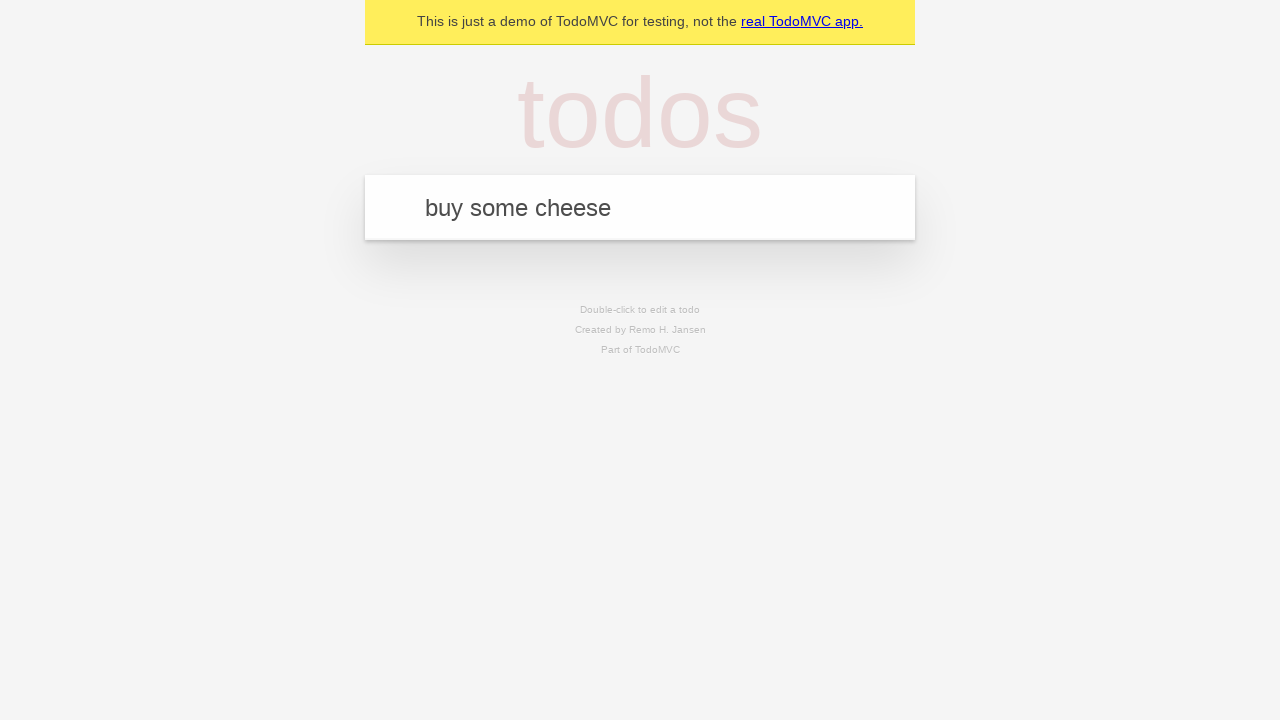

Pressed Enter to create first todo on internal:attr=[placeholder="What needs to be done?"i]
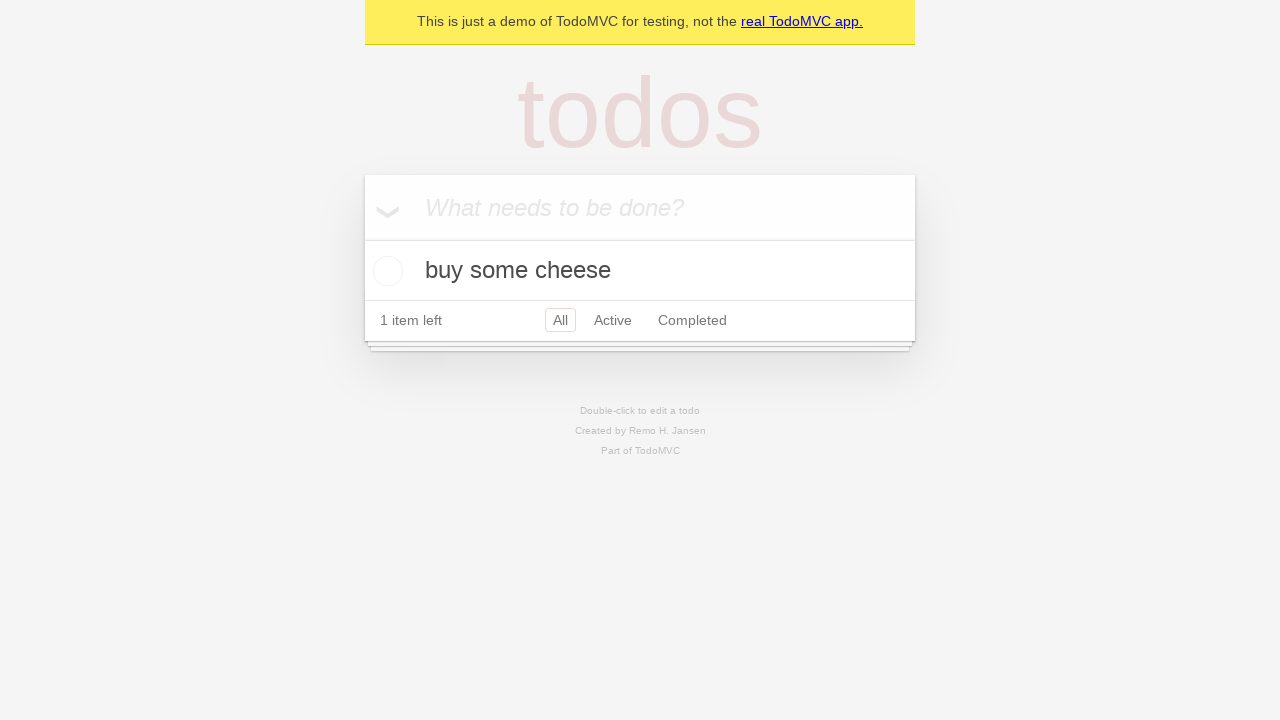

Filled todo input with 'feed the cat' on internal:attr=[placeholder="What needs to be done?"i]
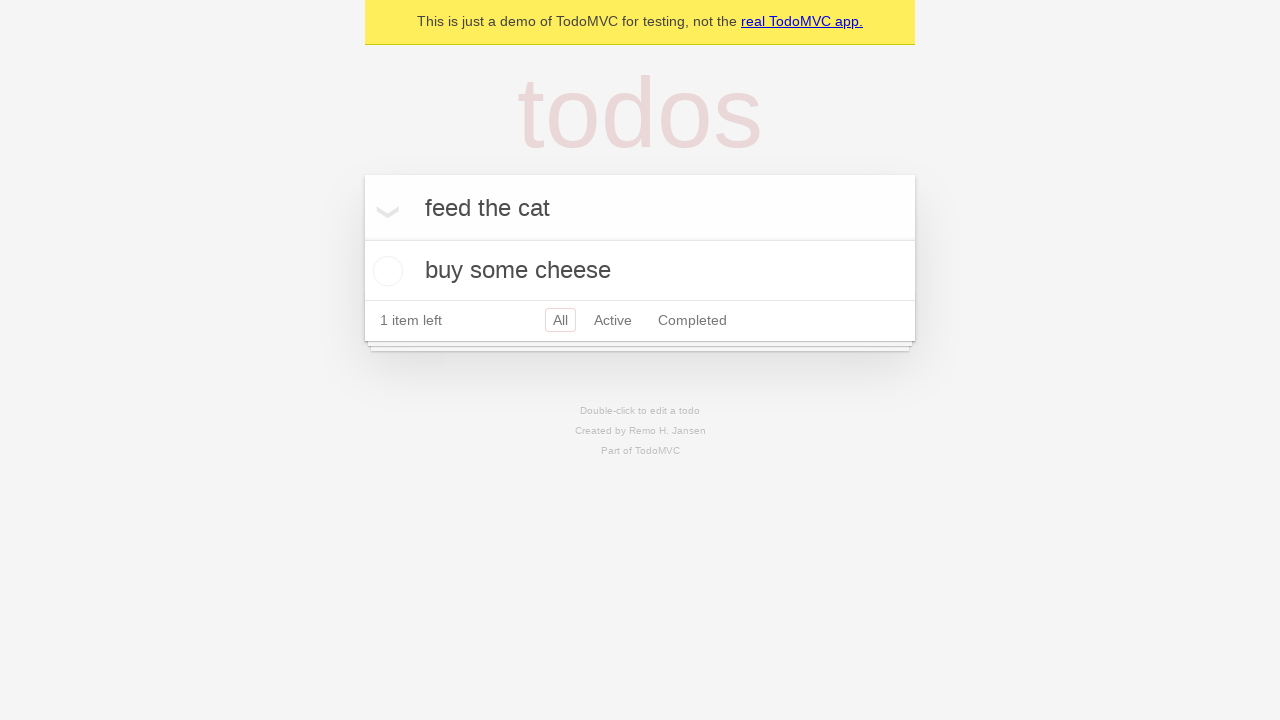

Pressed Enter to create second todo on internal:attr=[placeholder="What needs to be done?"i]
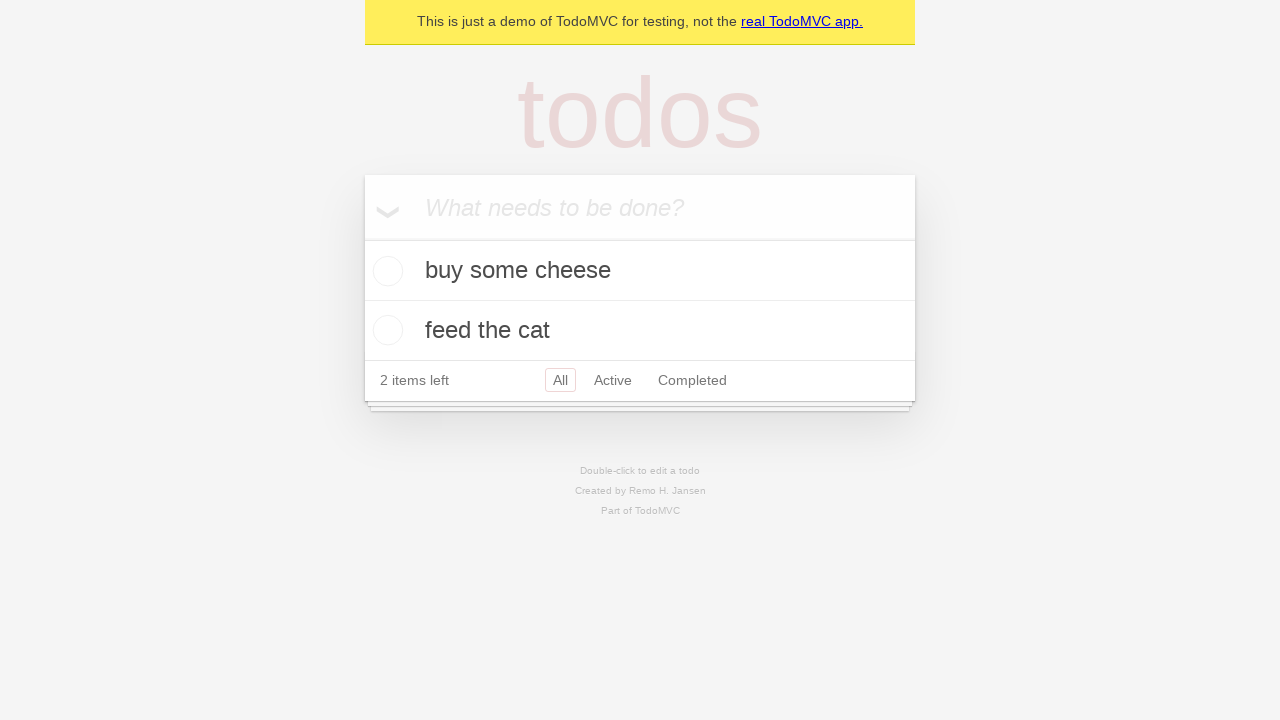

Filled todo input with 'book a doctors appointment' on internal:attr=[placeholder="What needs to be done?"i]
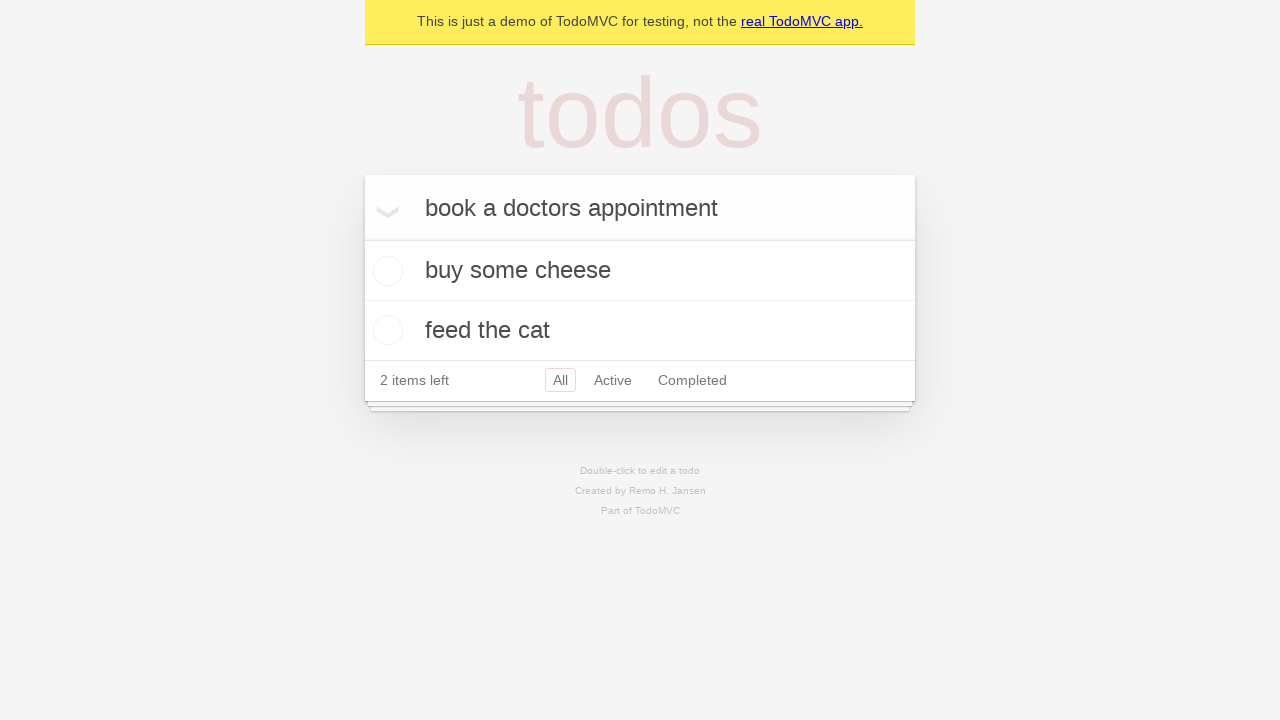

Pressed Enter to create third todo on internal:attr=[placeholder="What needs to be done?"i]
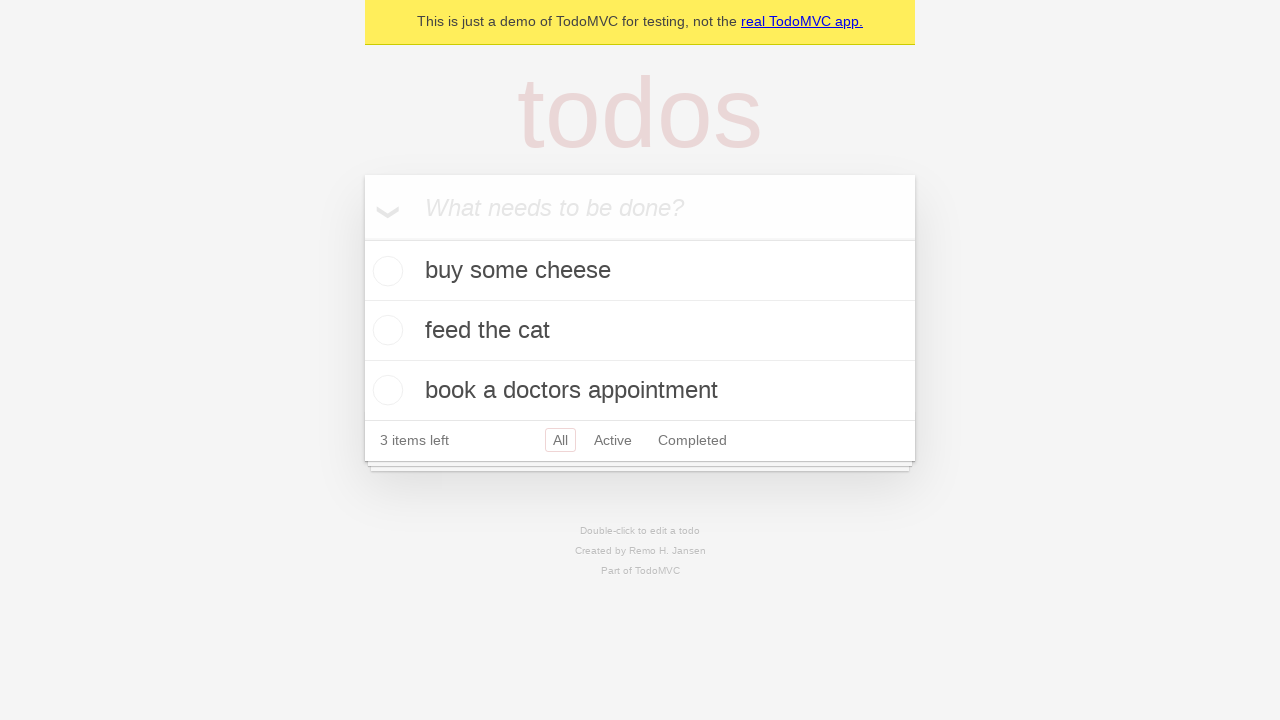

Checked 'Mark all as complete' toggle to complete all todos at (362, 238) on internal:label="Mark all as complete"i
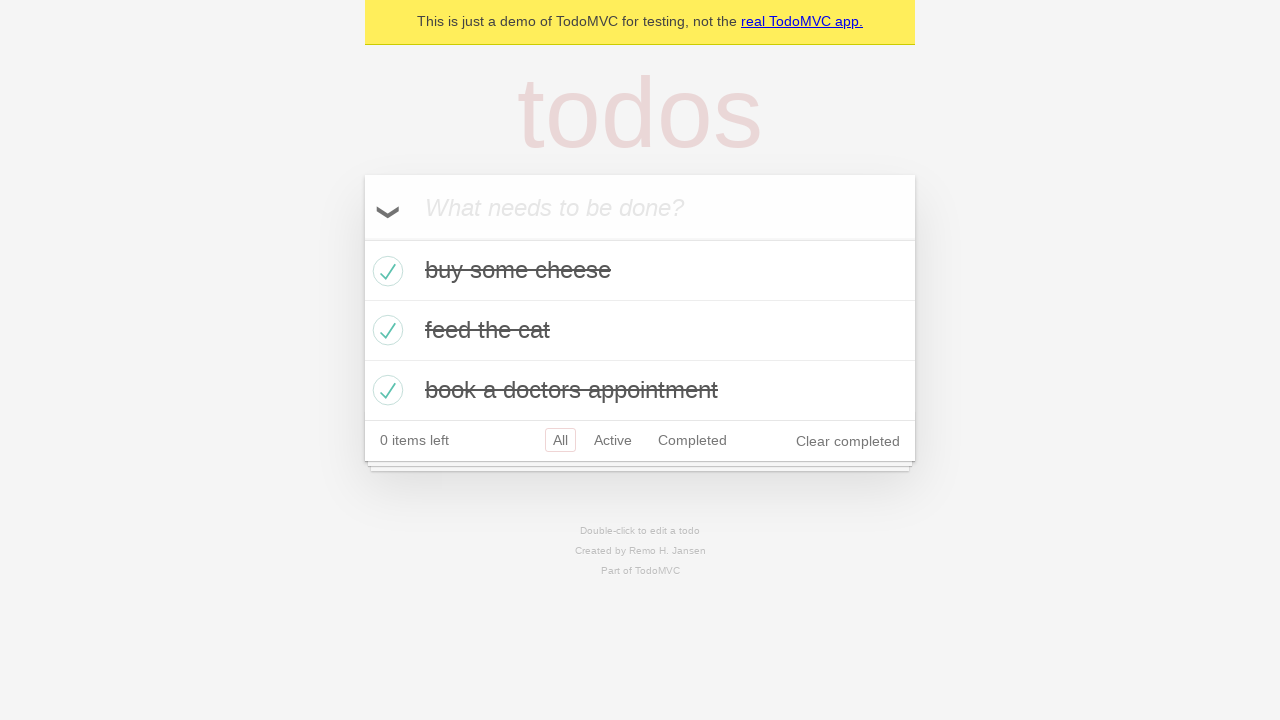

Unchecked first todo item to mark it incomplete at (385, 271) on internal:testid=[data-testid="todo-item"s] >> nth=0 >> internal:role=checkbox
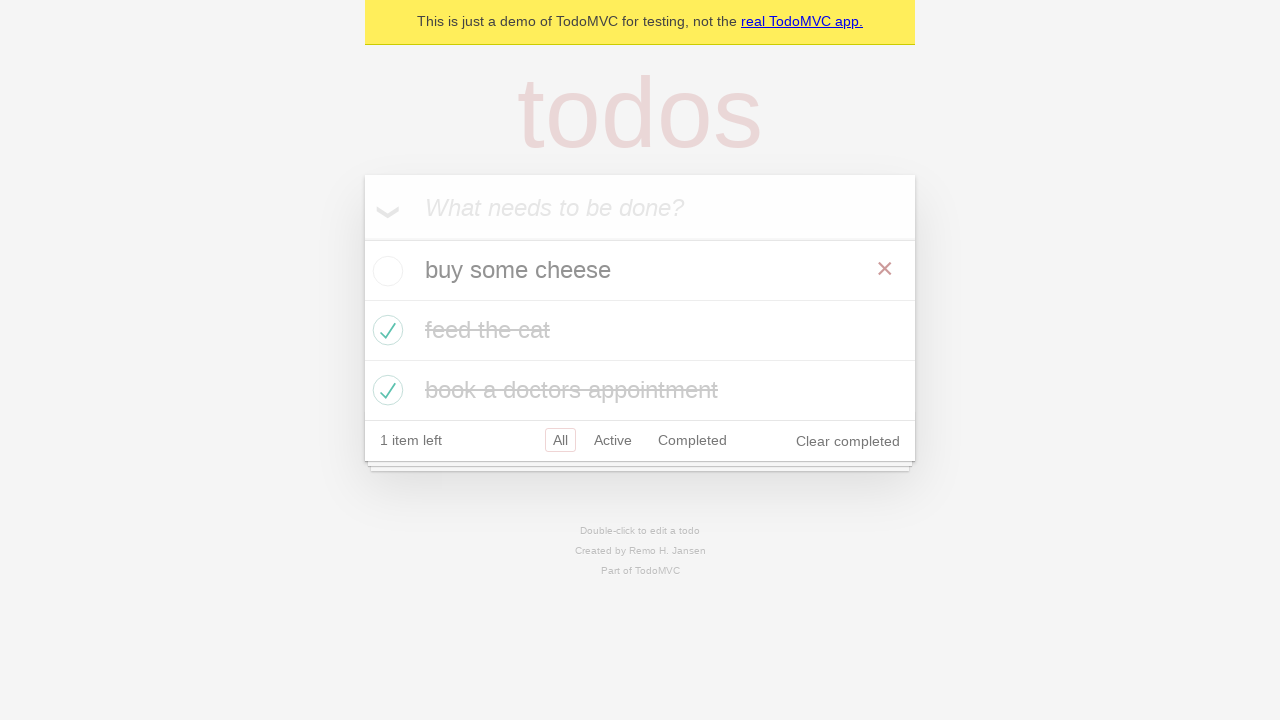

Checked first todo item to mark it complete again at (385, 271) on internal:testid=[data-testid="todo-item"s] >> nth=0 >> internal:role=checkbox
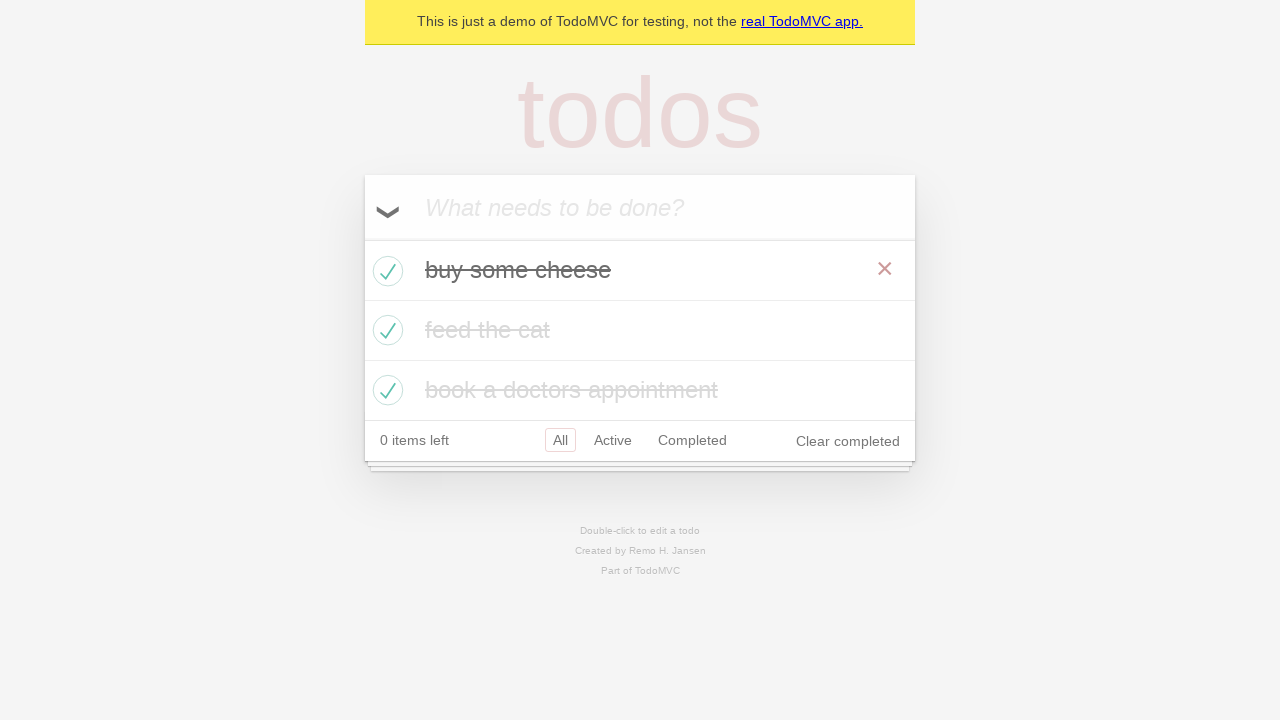

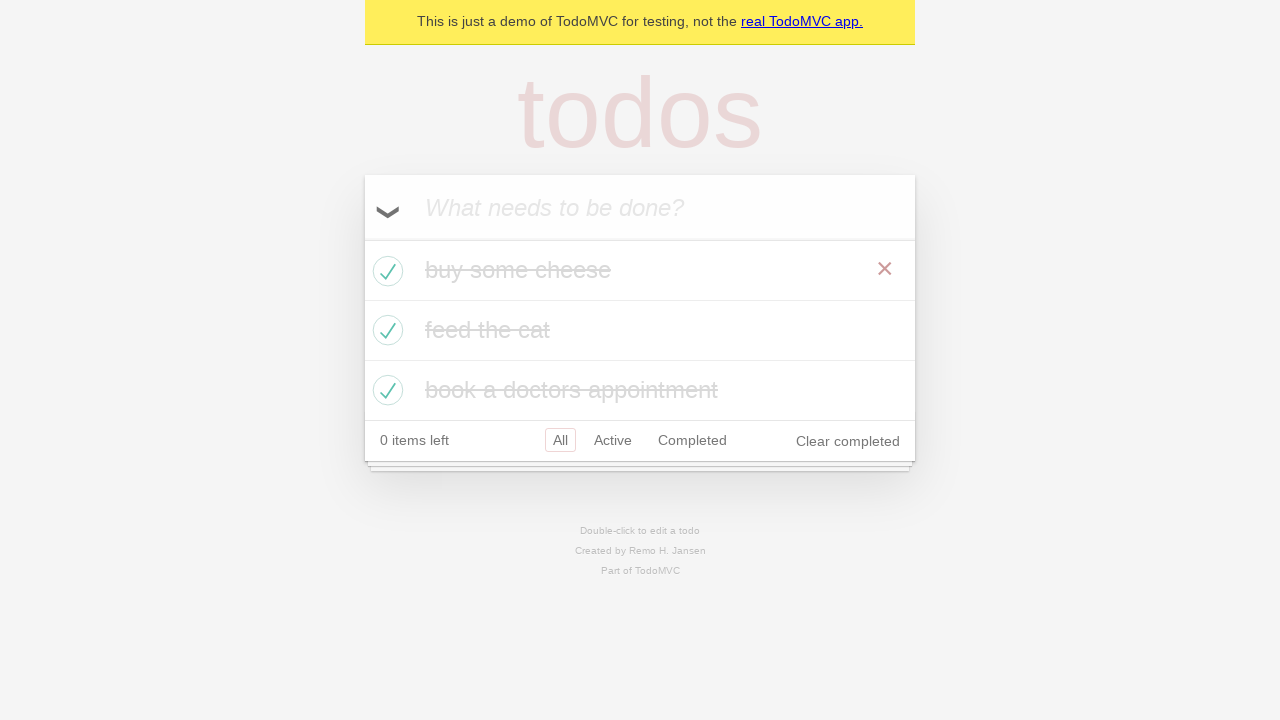